Tests searchable dynamic dropdown by clicking to open, typing a search term, and selecting from filtered results

Starting URL: https://demo.automationtesting.in/Register.html

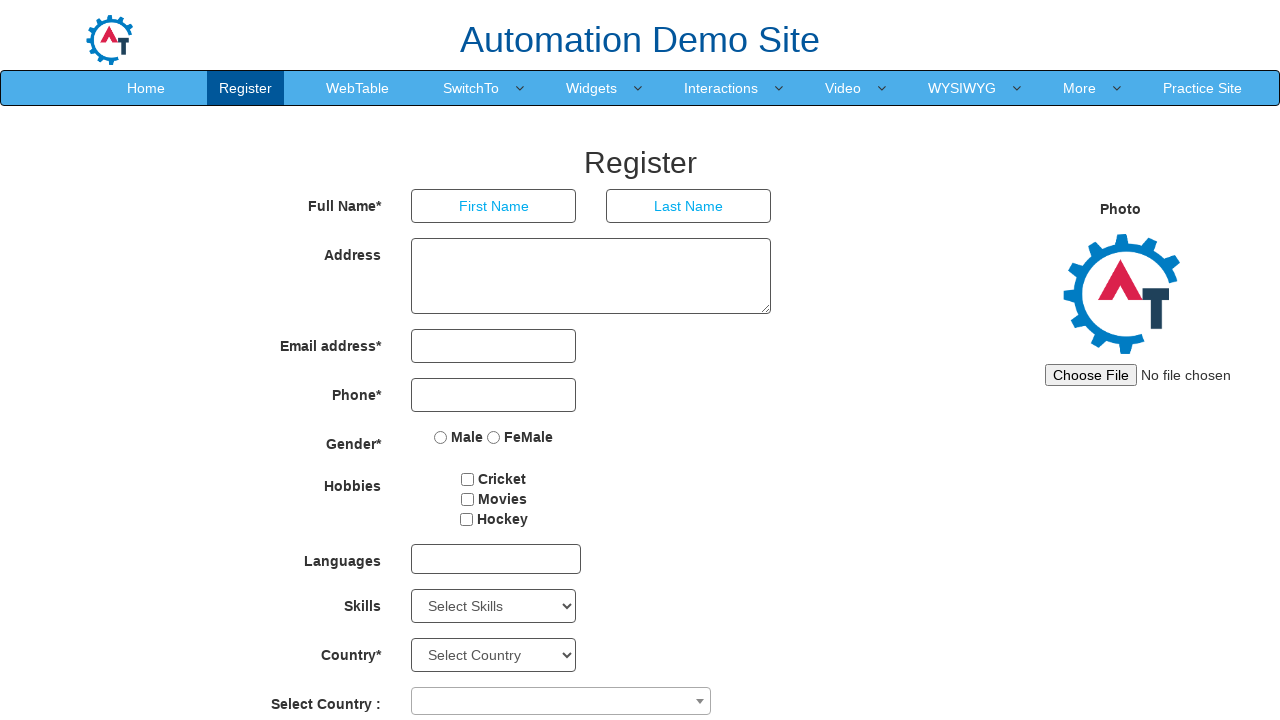

Clicked combobox to open searchable dropdown at (561, 701) on span[role="combobox"]
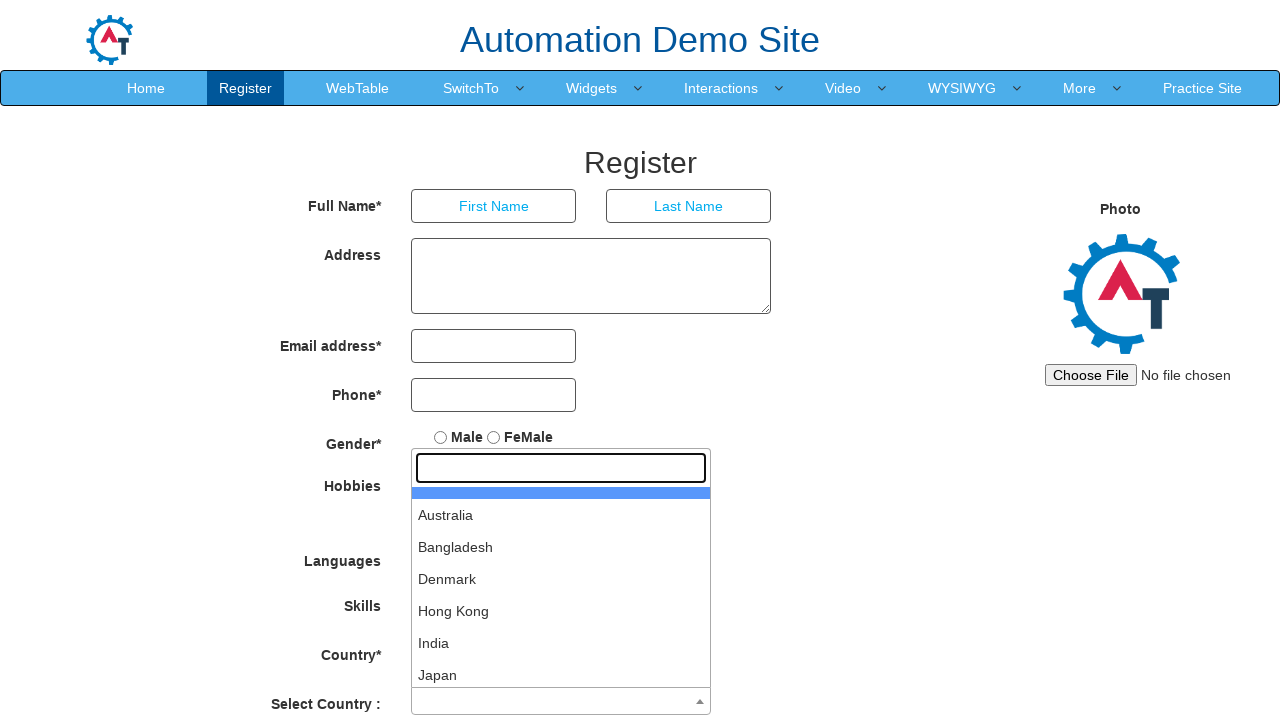

Typed 'India' into the dropdown search field on input[role="textbox"]
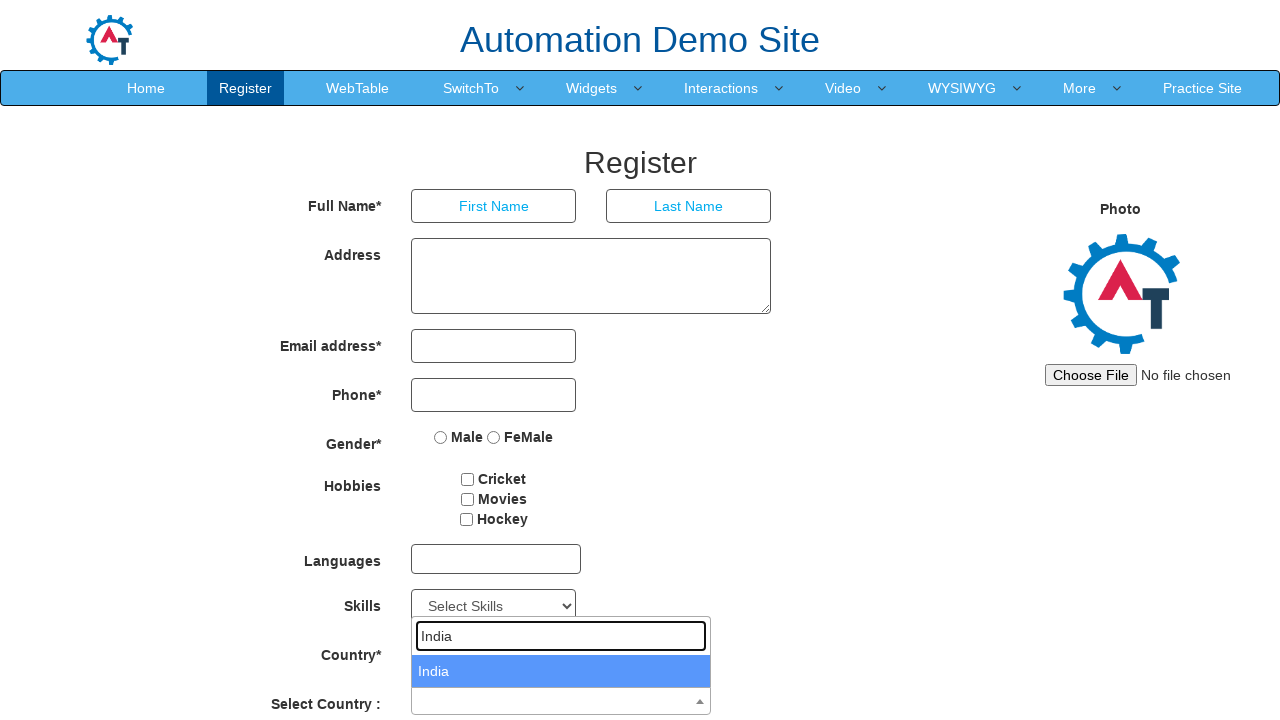

Clicked on 'India' result from filtered dropdown list at (561, 671) on ul#select2-country-results>li
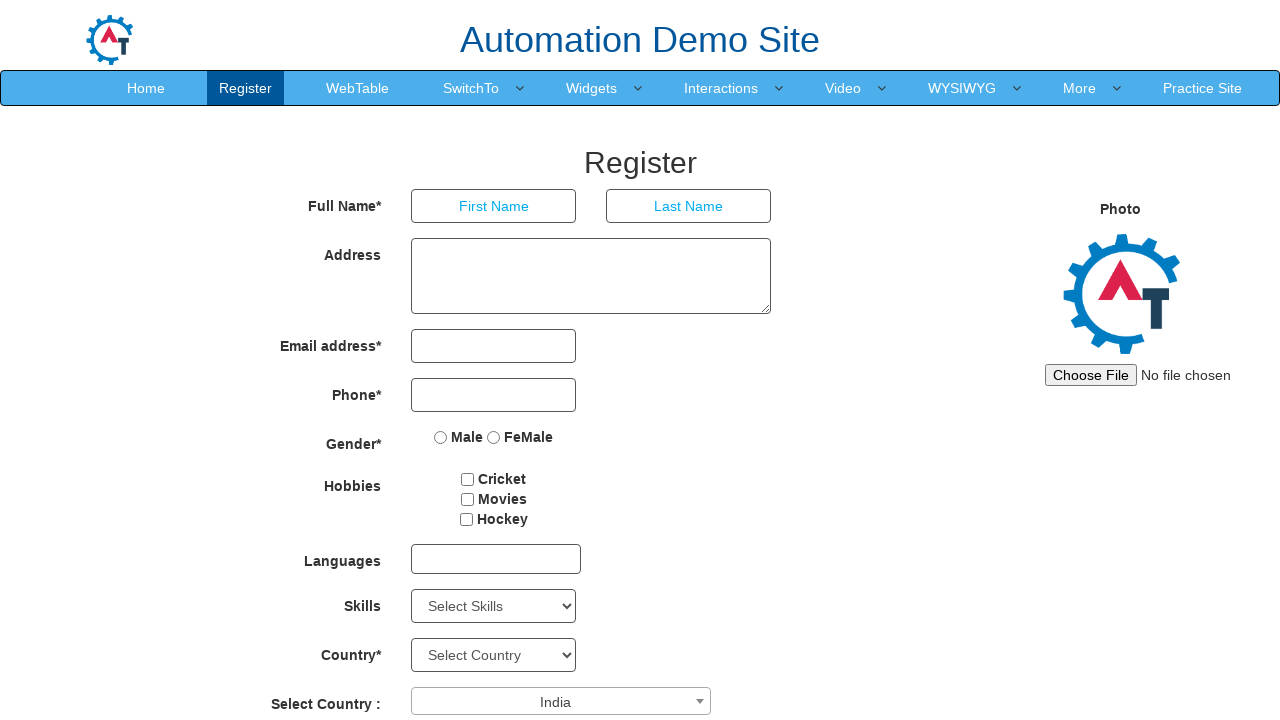

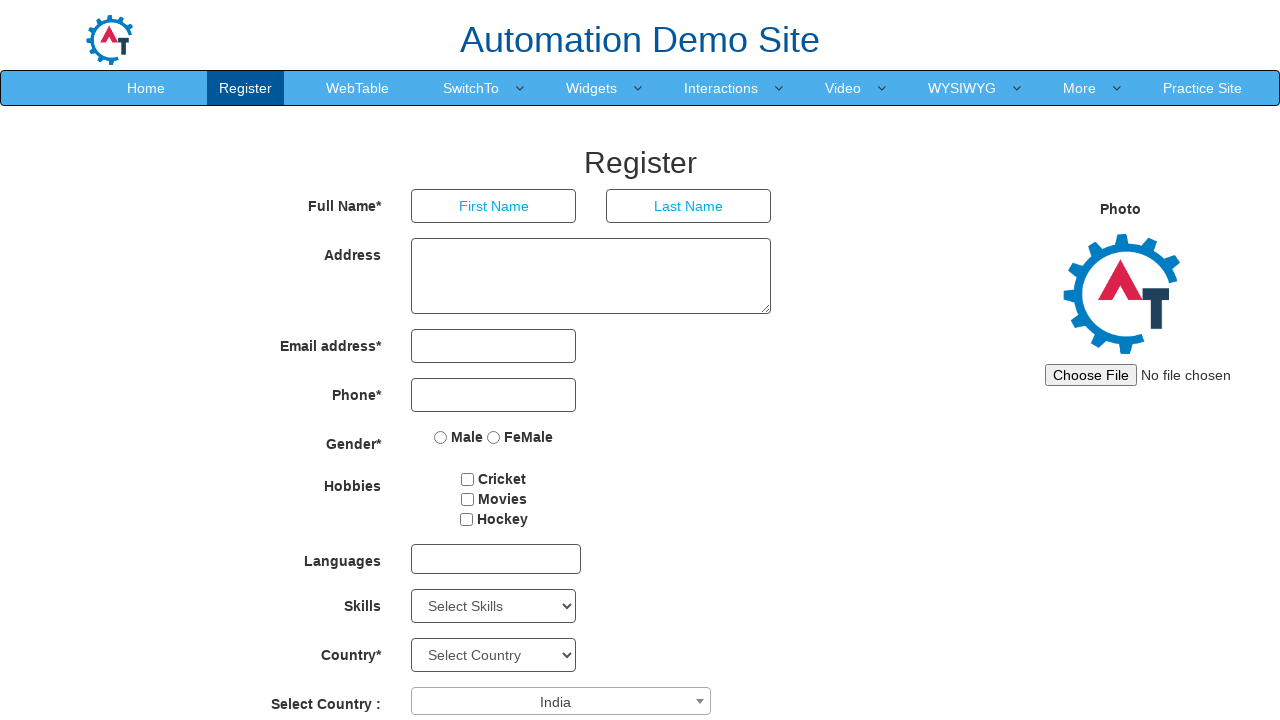